Tests form validation by submitting an empty form without filling any fields

Starting URL: https://demoqa.com/automation-practice-form

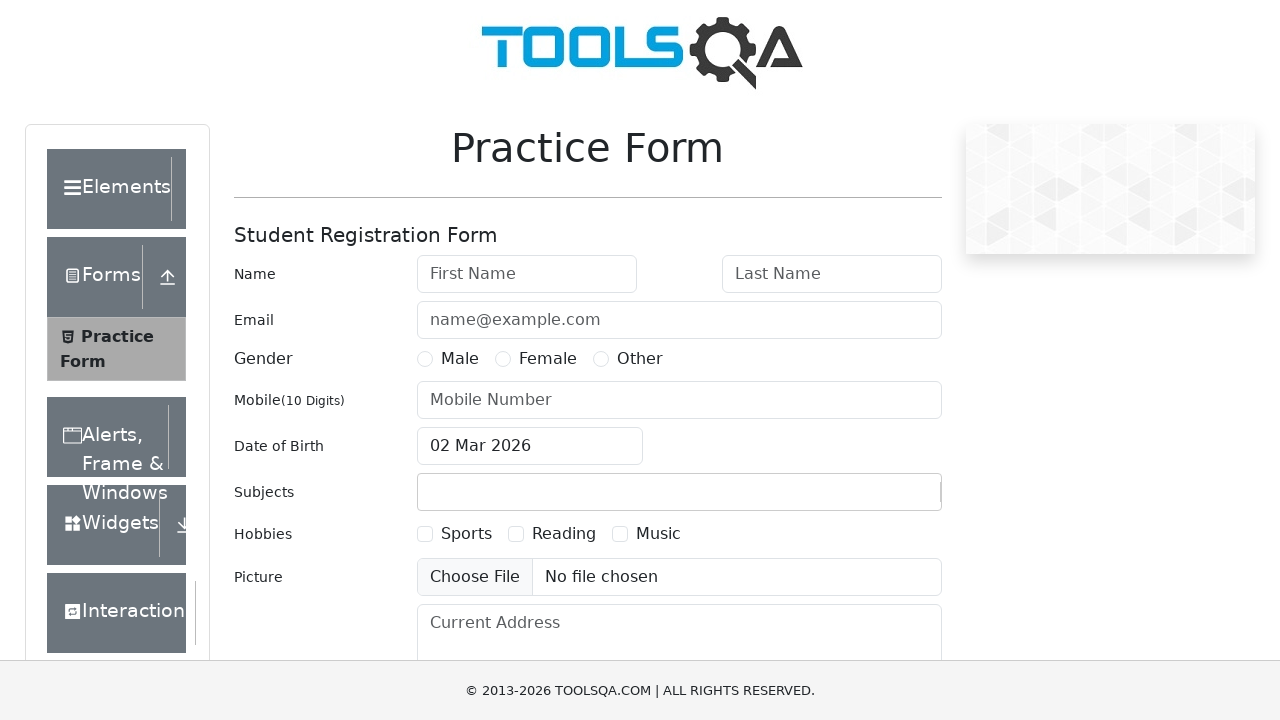

Clicked submit button on empty form to trigger validation at (885, 499) on #submit
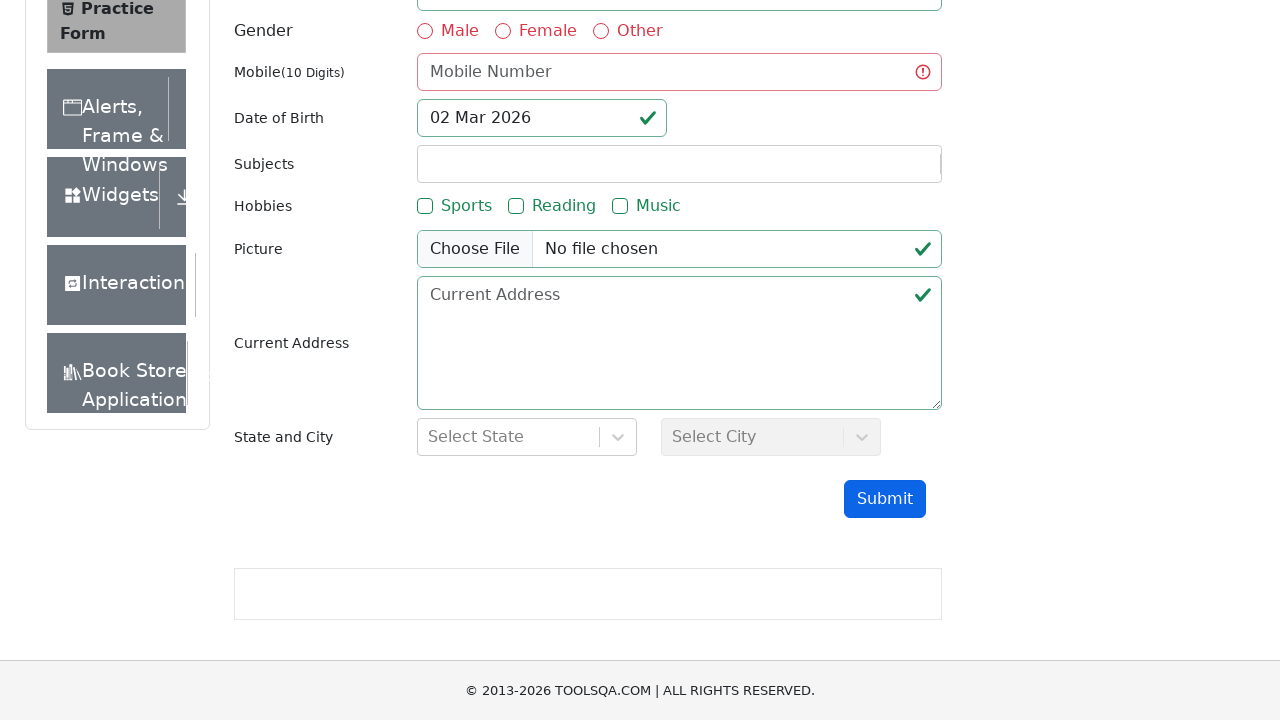

Verified first name field shows invalid state due to empty required field
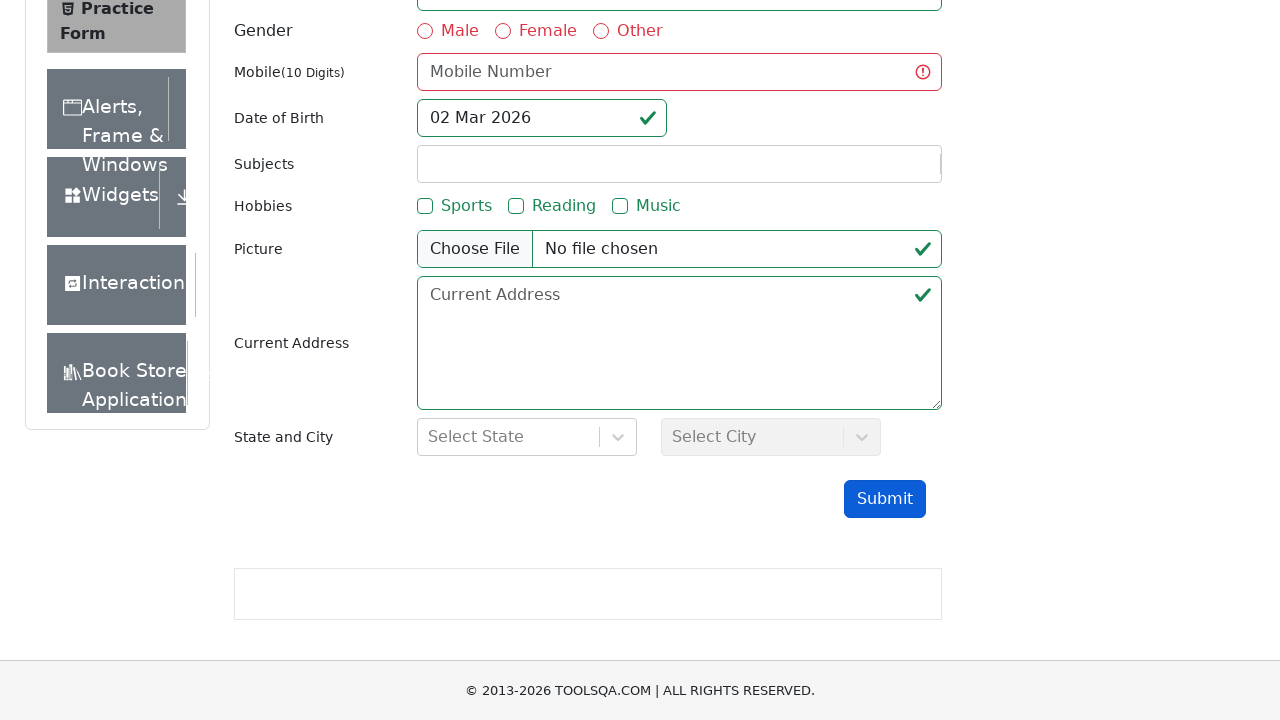

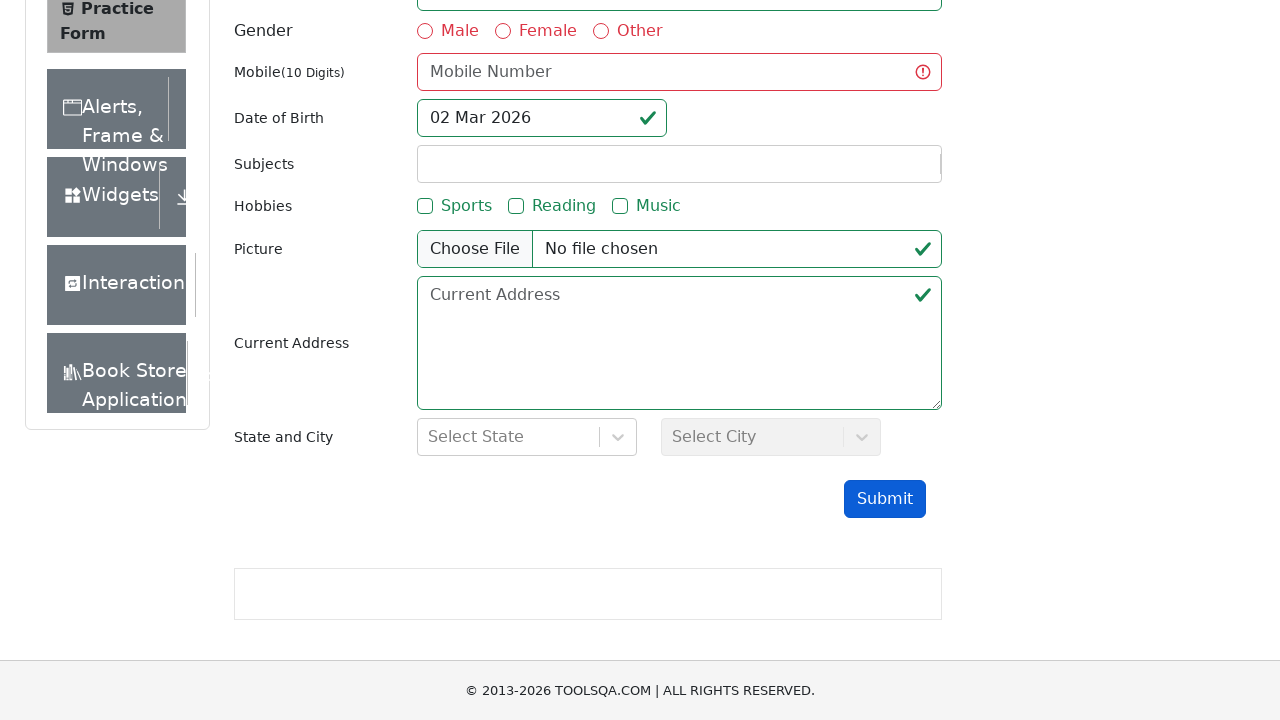